Tests basic browser navigation operations including refresh, back/forward navigation, and navigating between multiple URLs

Starting URL: https://learn.letskodeit.com/p/practice

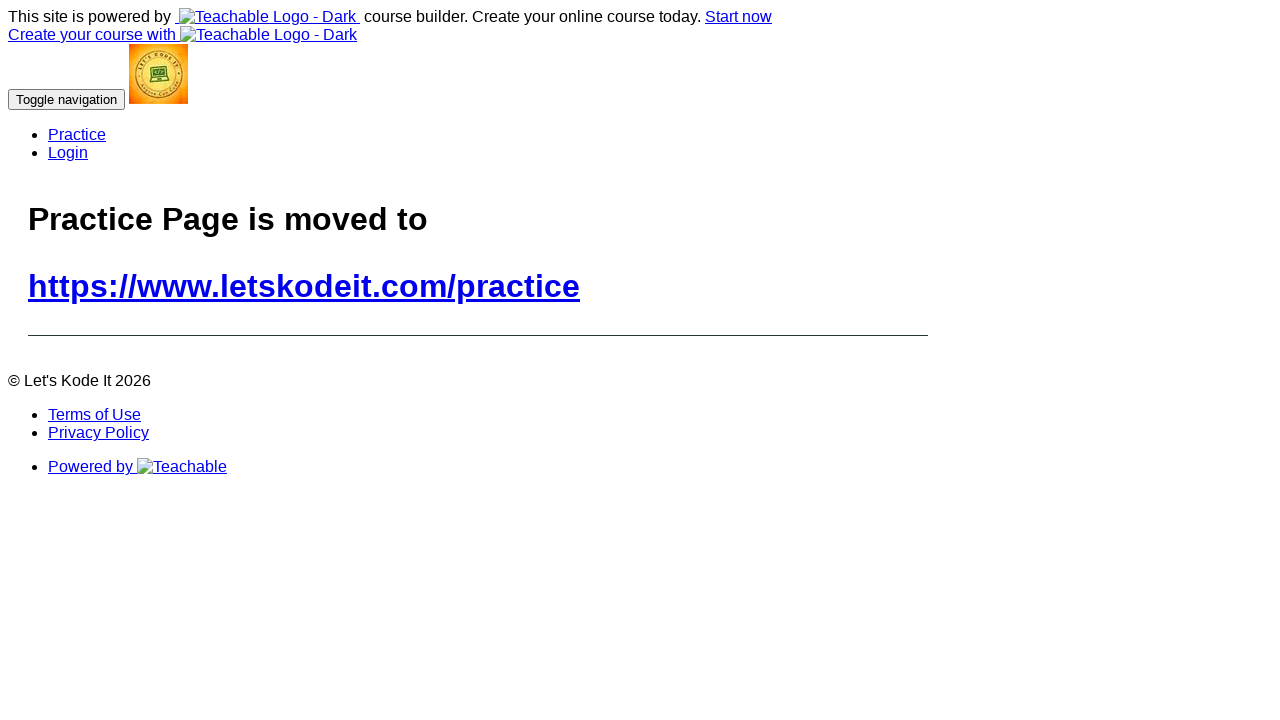

Retrieved page title
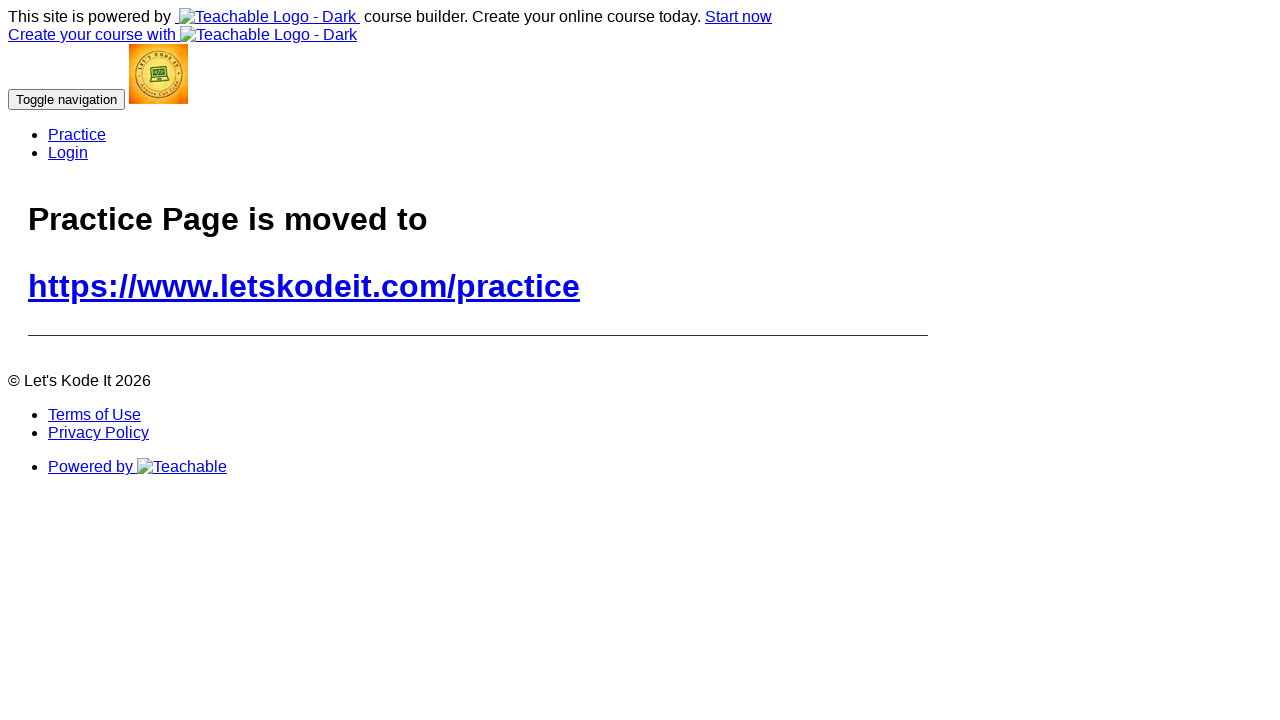

Retrieved current URL
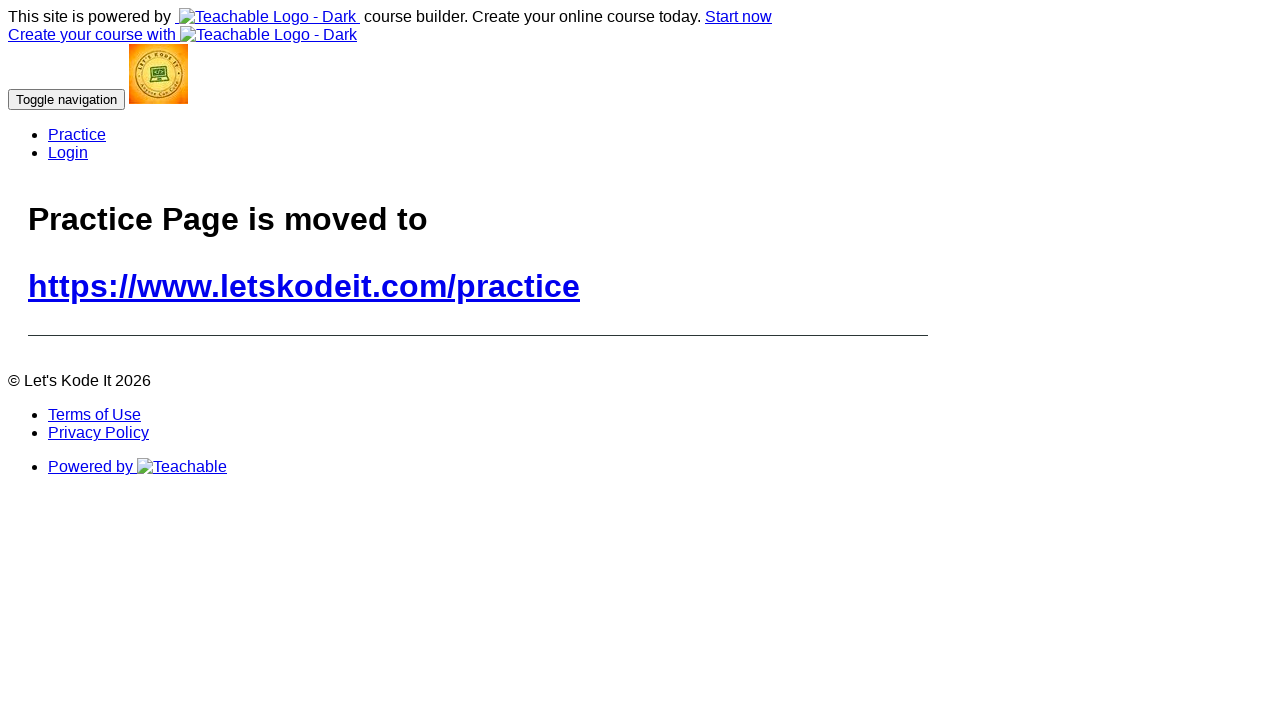

Refreshed page (1st time)
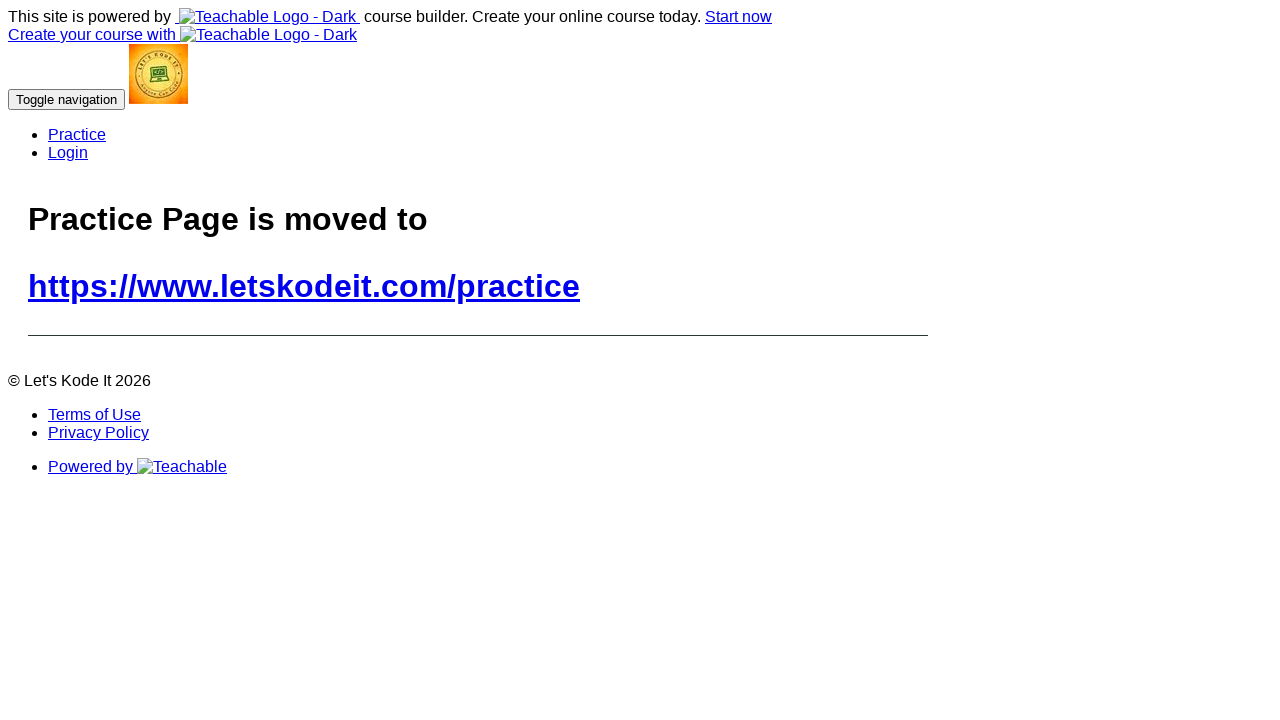

Refreshed page (2nd time)
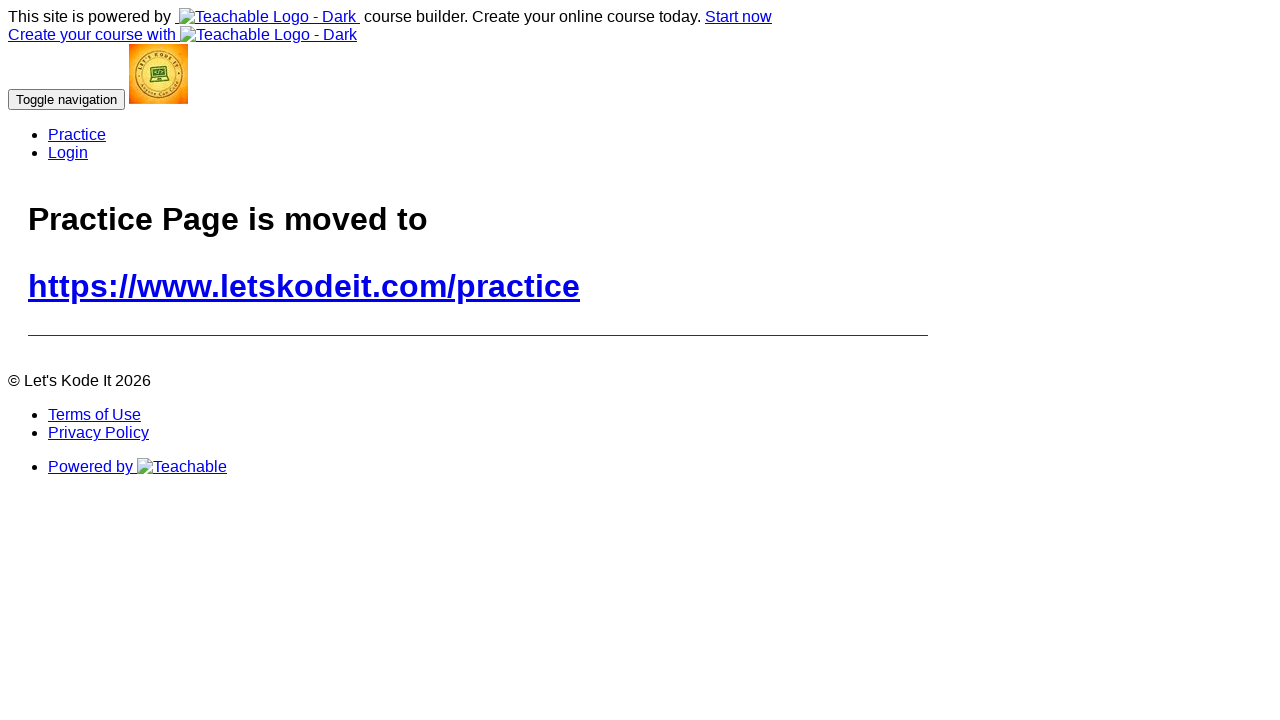

Navigated to Udemy homepage
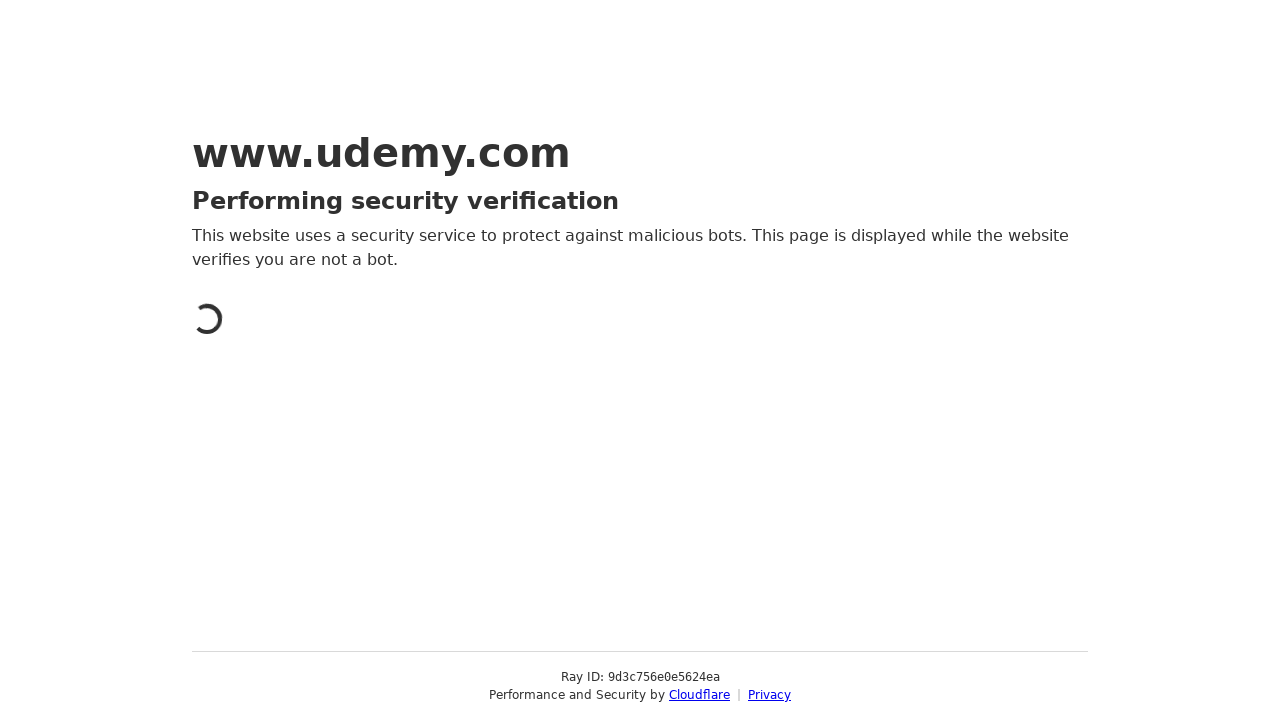

Navigated back in browser history
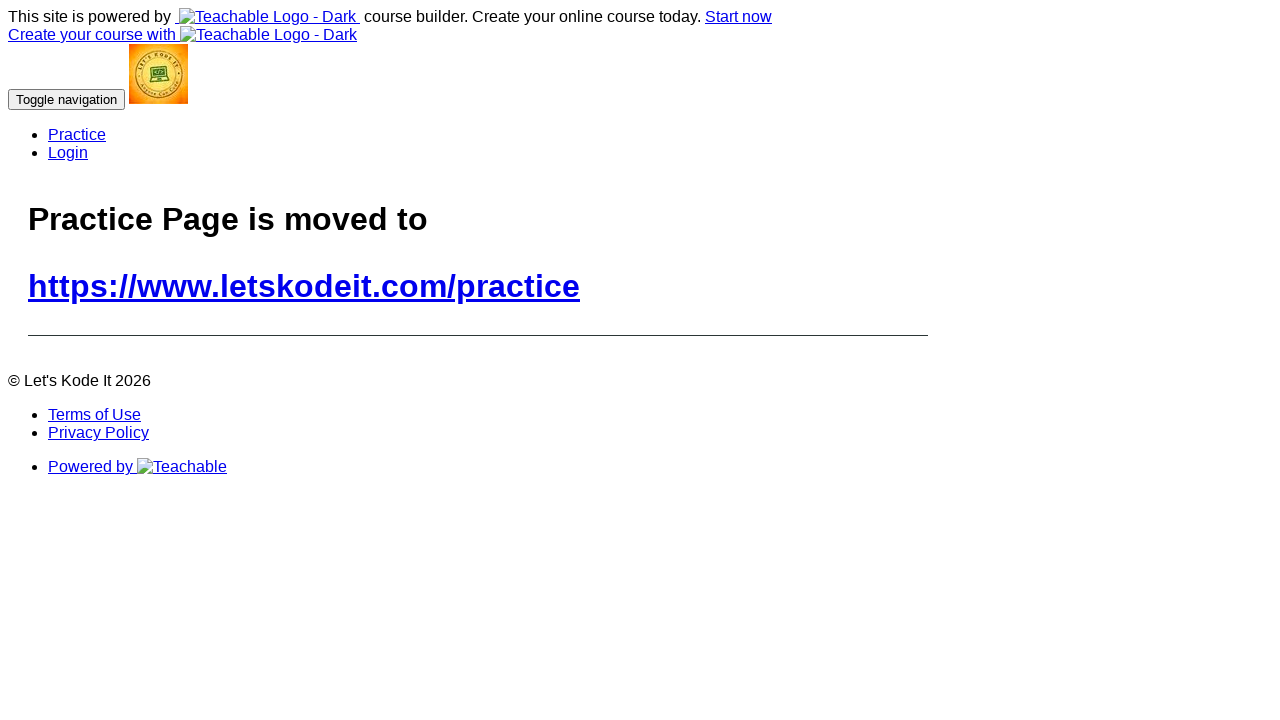

Navigated forward in browser history
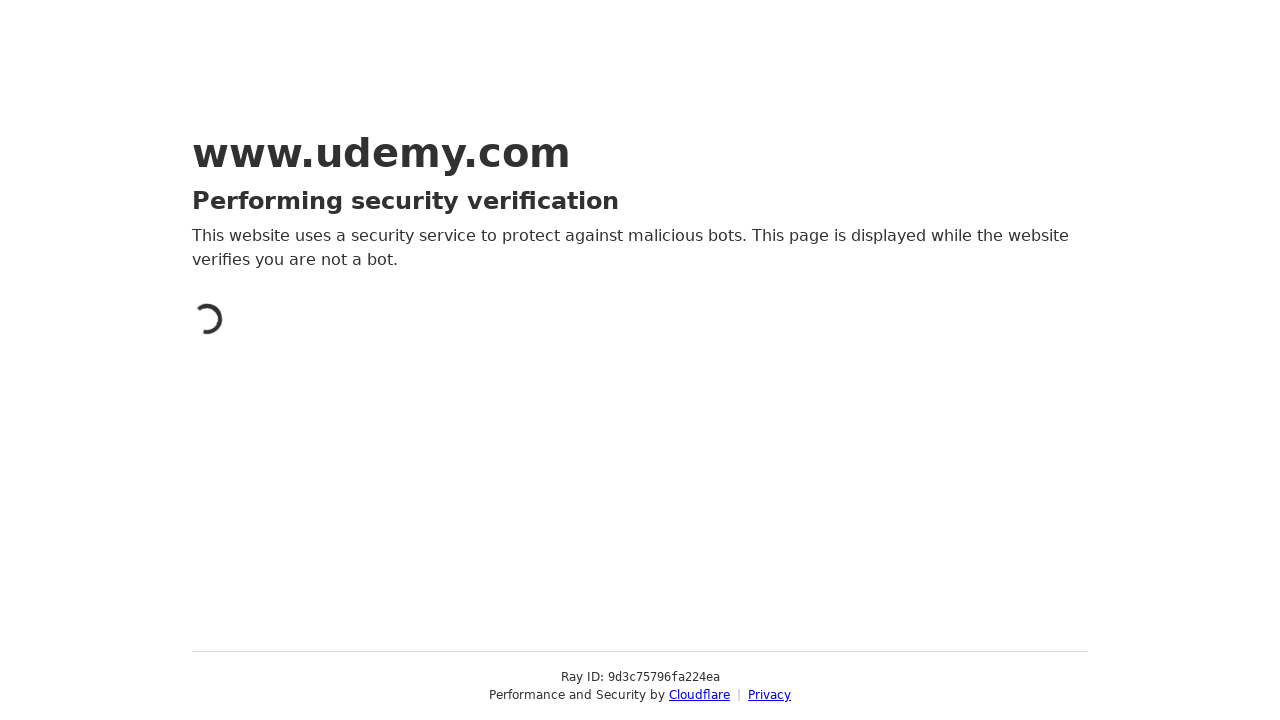

Retrieved page source content
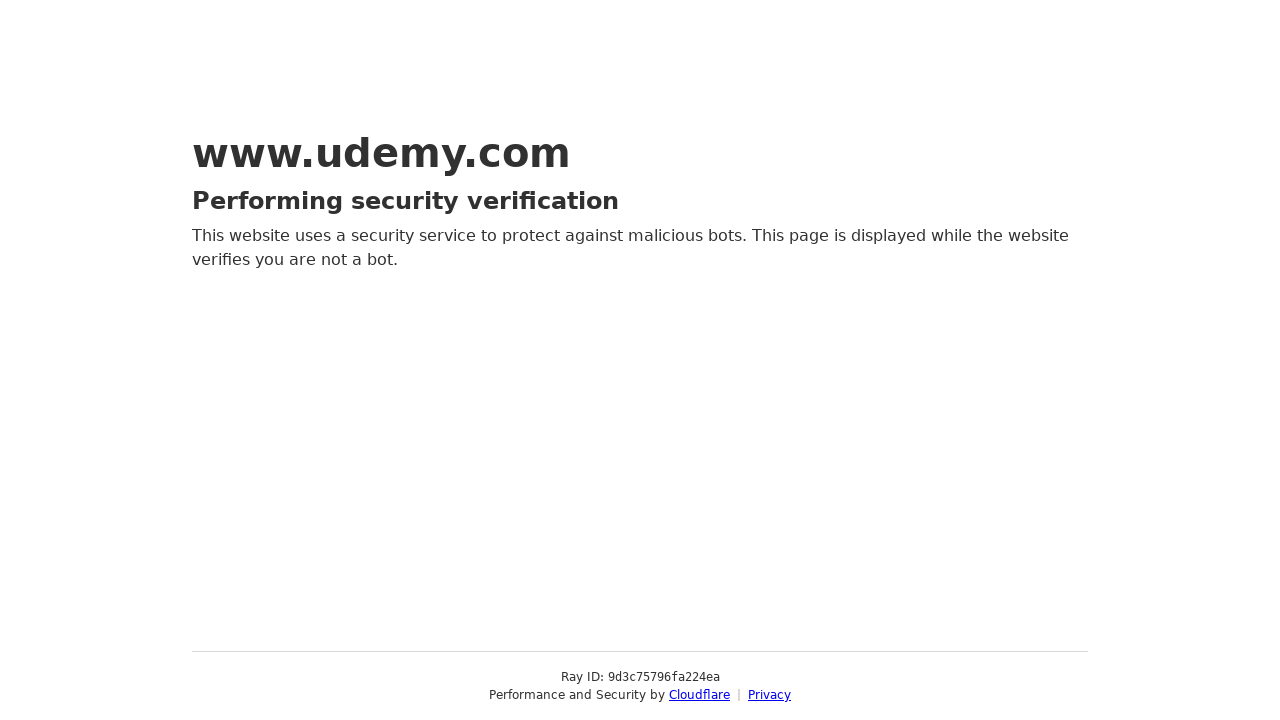

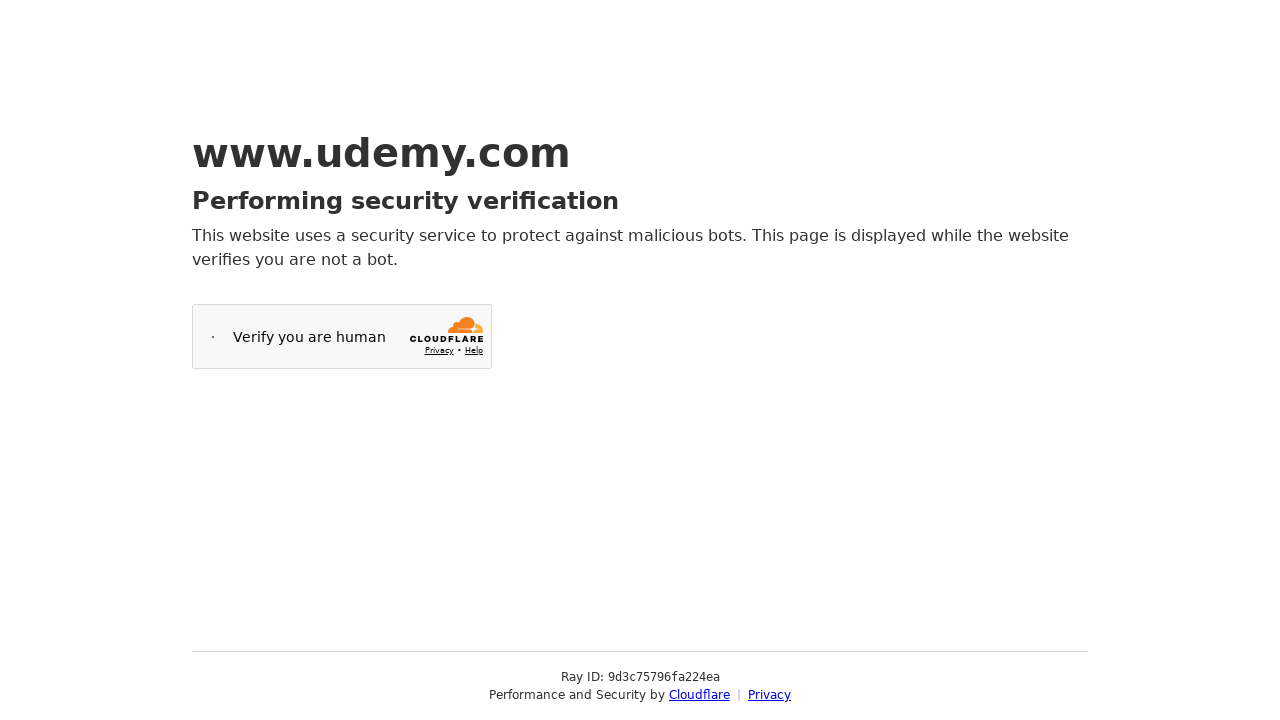